Tests that the clear completed button displays correct text after marking an item complete

Starting URL: https://demo.playwright.dev/todomvc

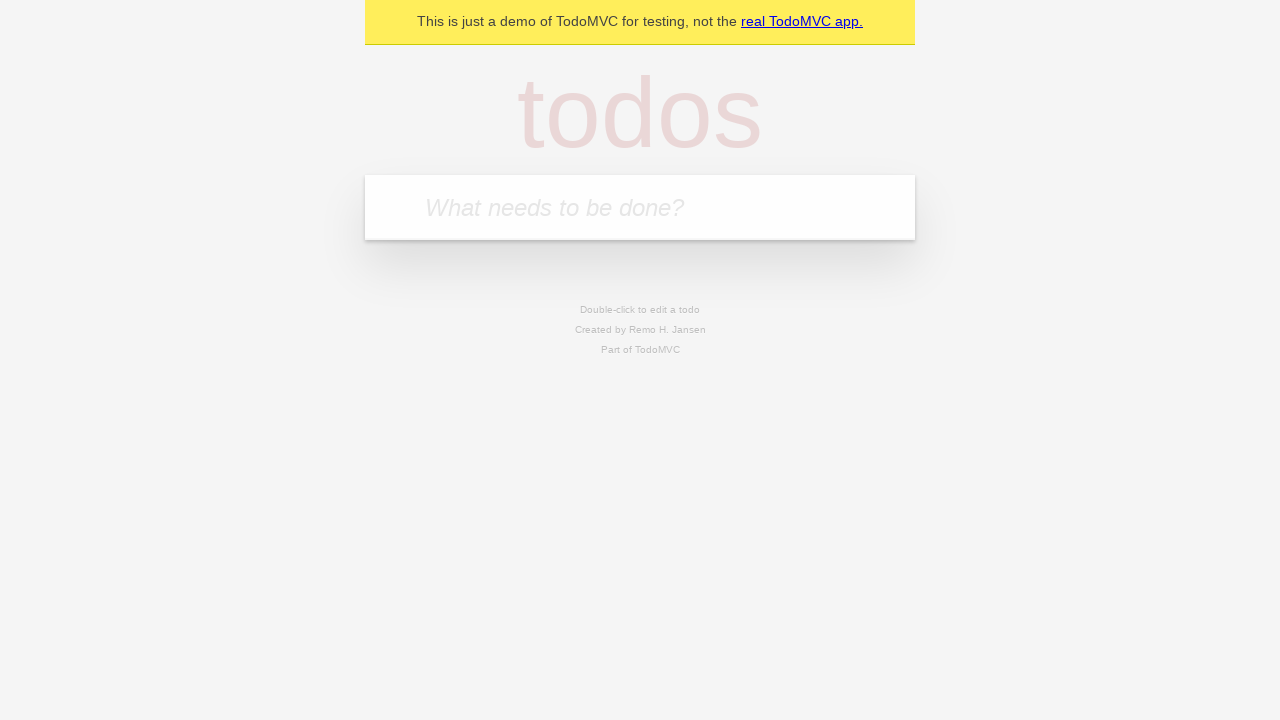

Filled new todo input with 'buy some cheese' on .new-todo
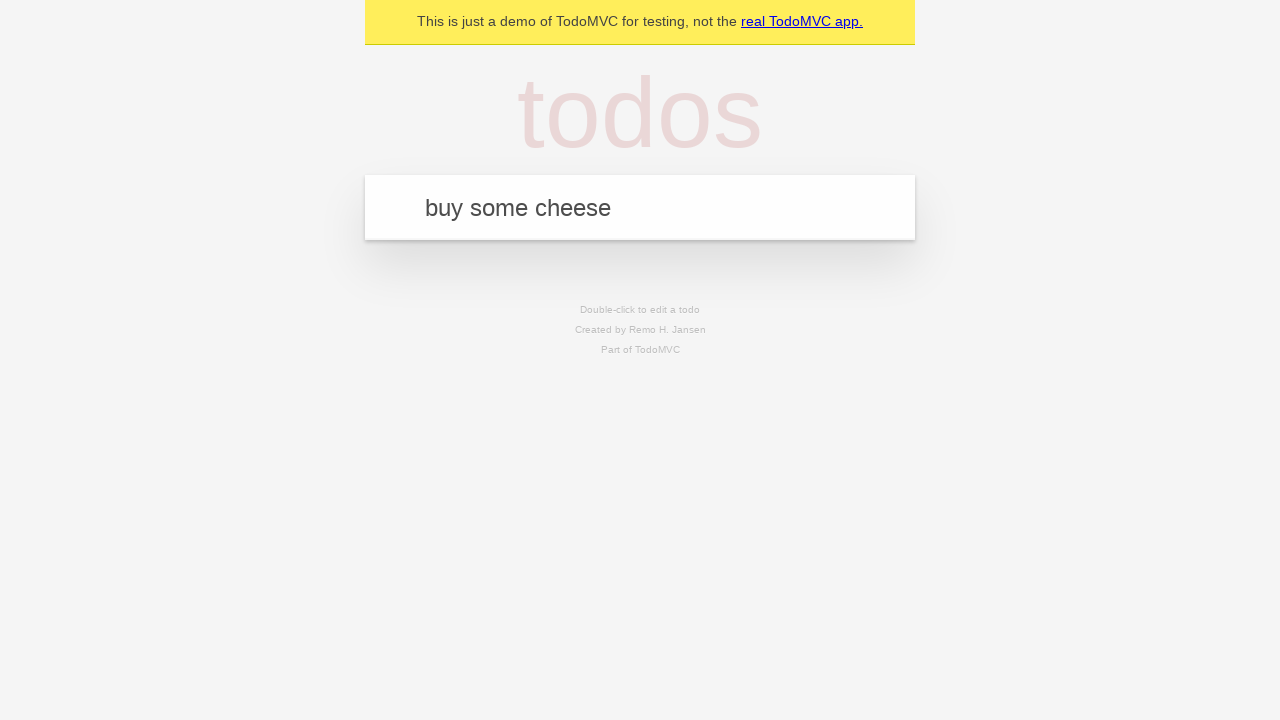

Pressed Enter to add first todo on .new-todo
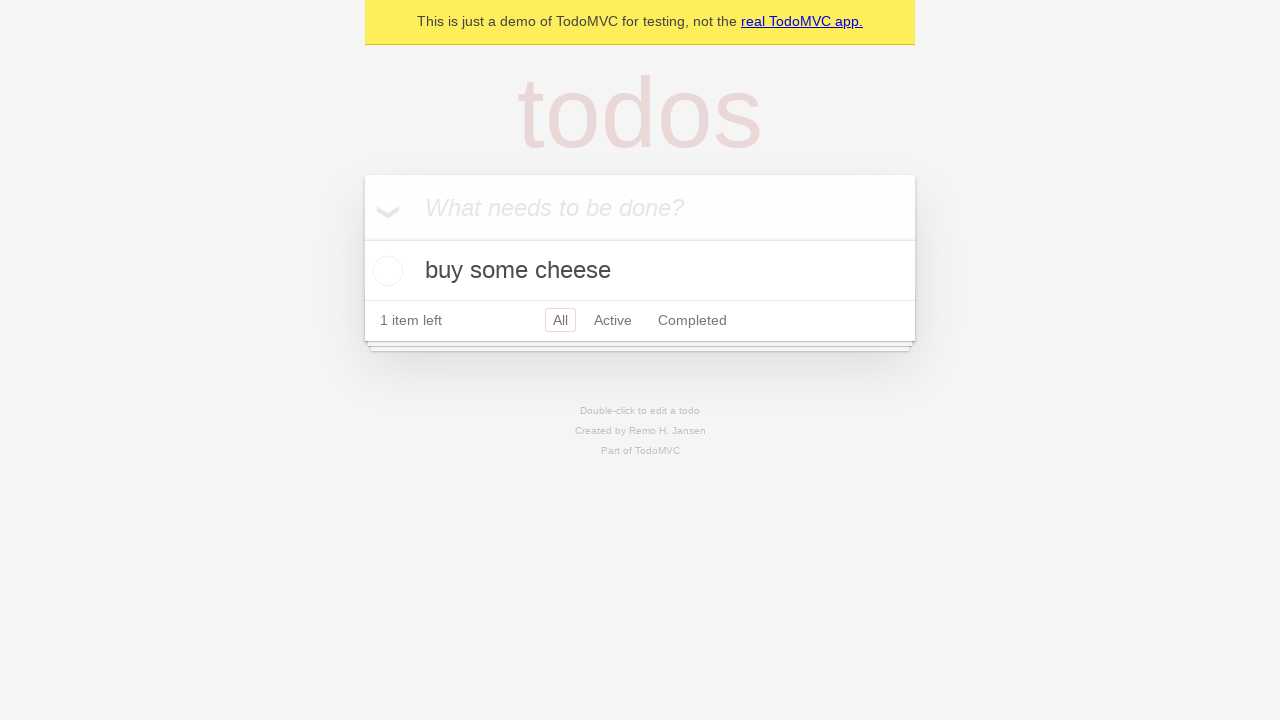

Filled new todo input with 'feed the cat' on .new-todo
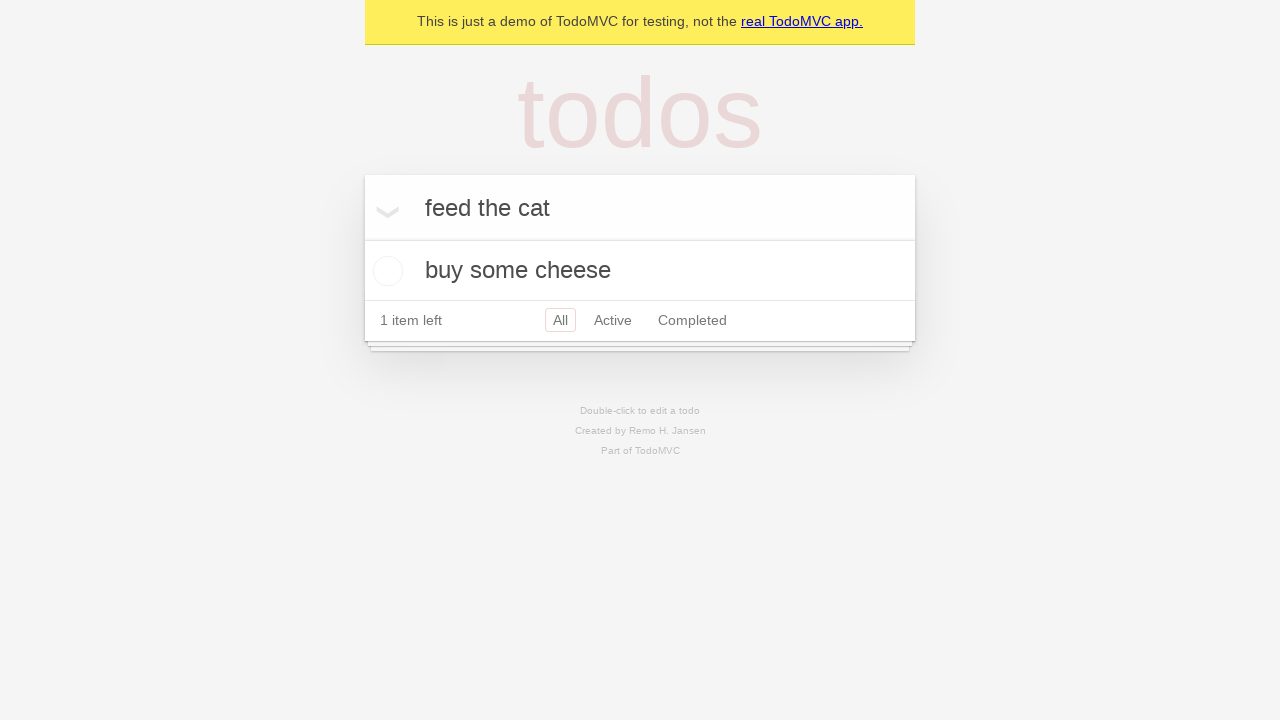

Pressed Enter to add second todo on .new-todo
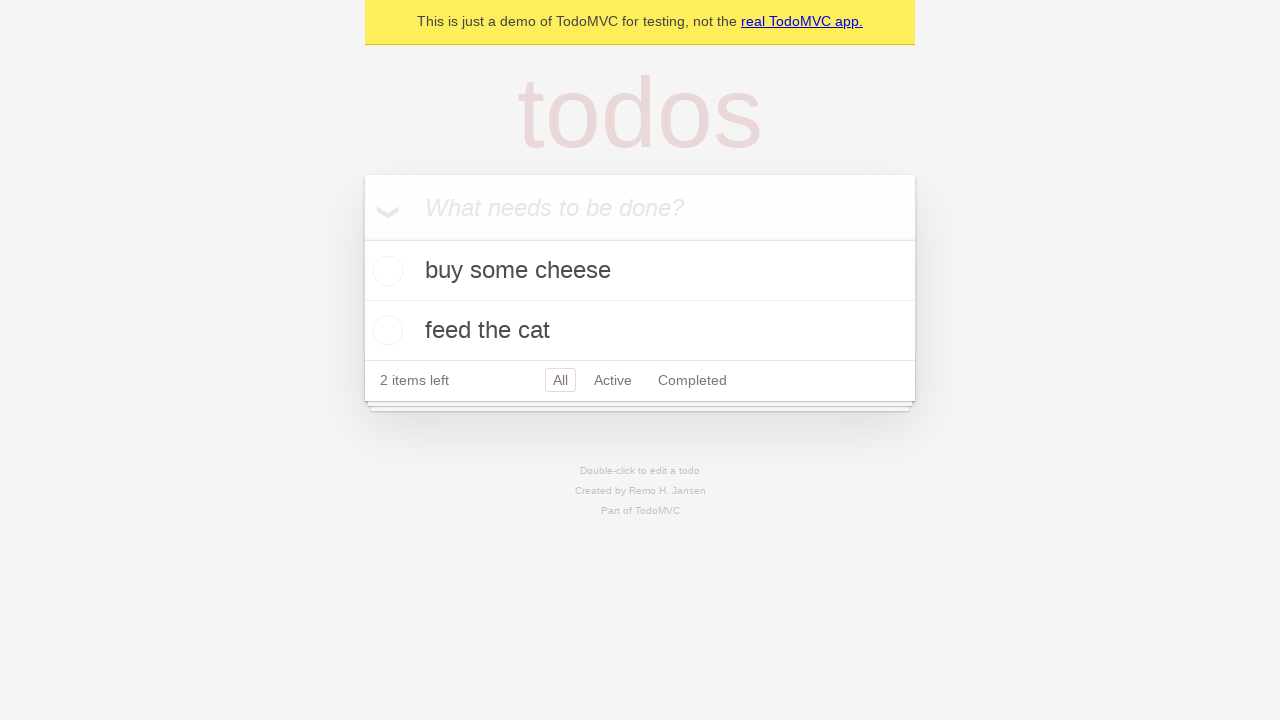

Filled new todo input with 'book a doctors appointment' on .new-todo
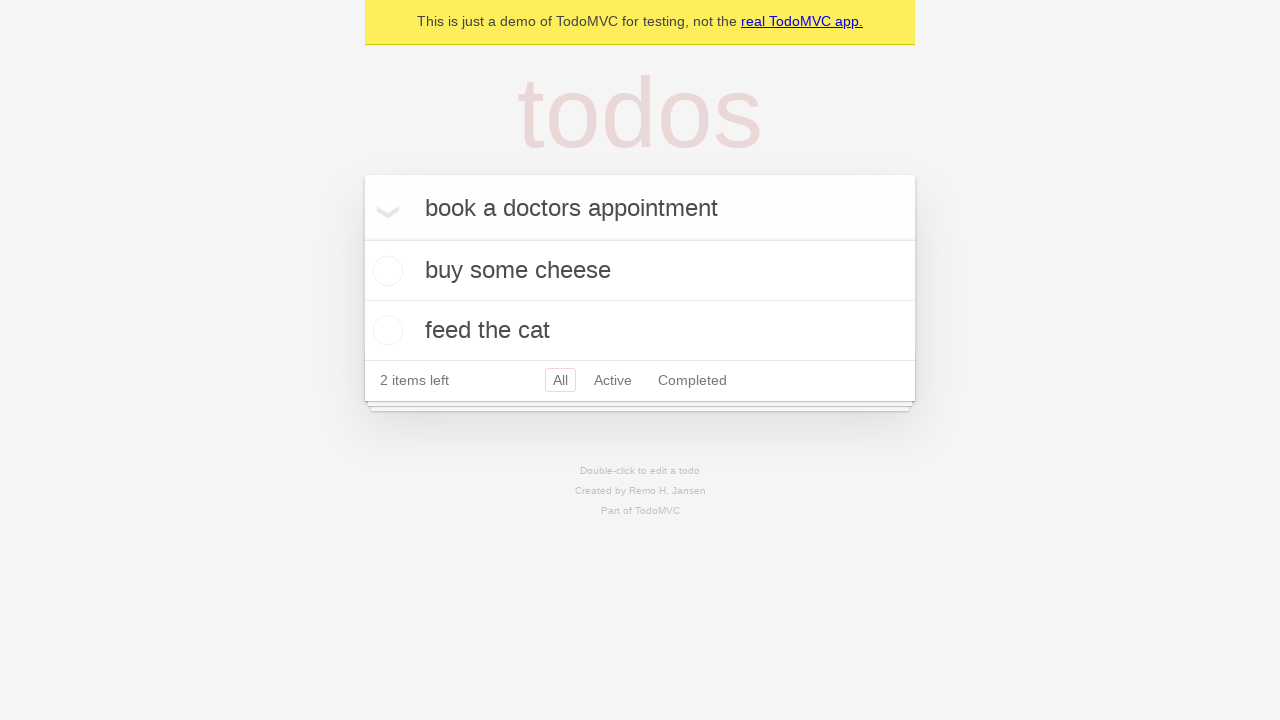

Pressed Enter to add third todo on .new-todo
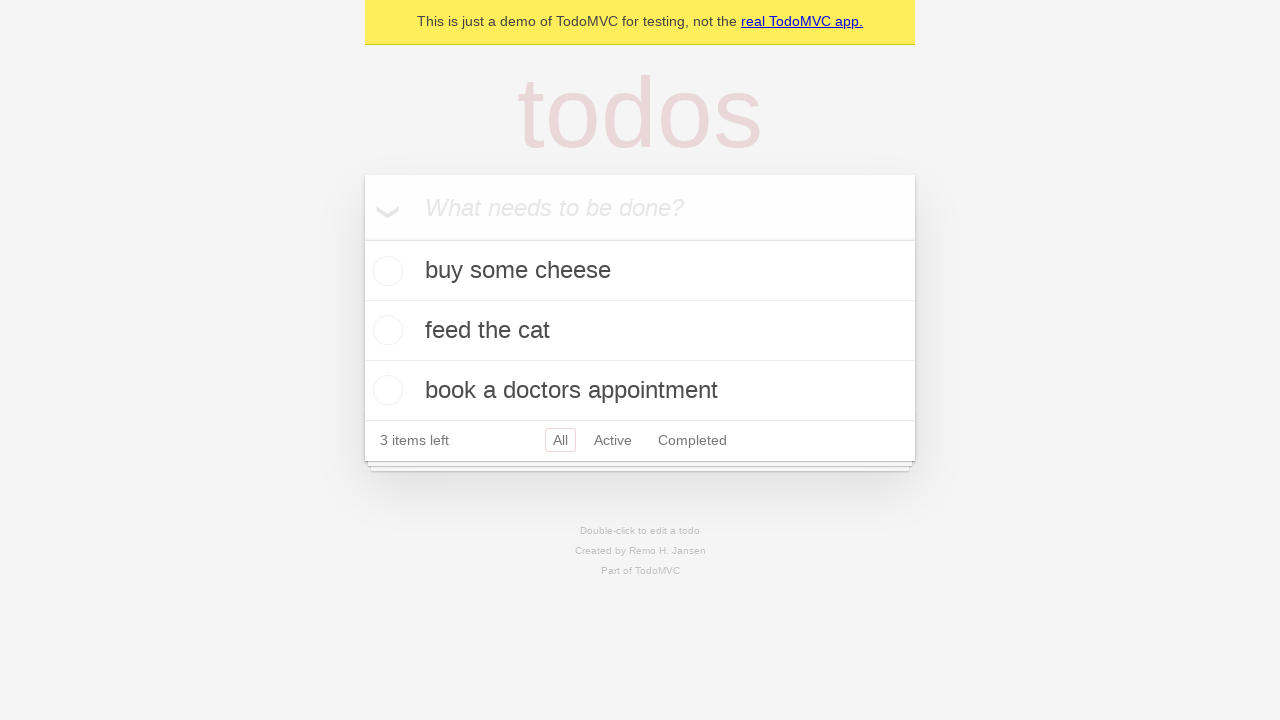

Checked the first todo item to mark it complete at (385, 271) on .todo-list li .toggle >> nth=0
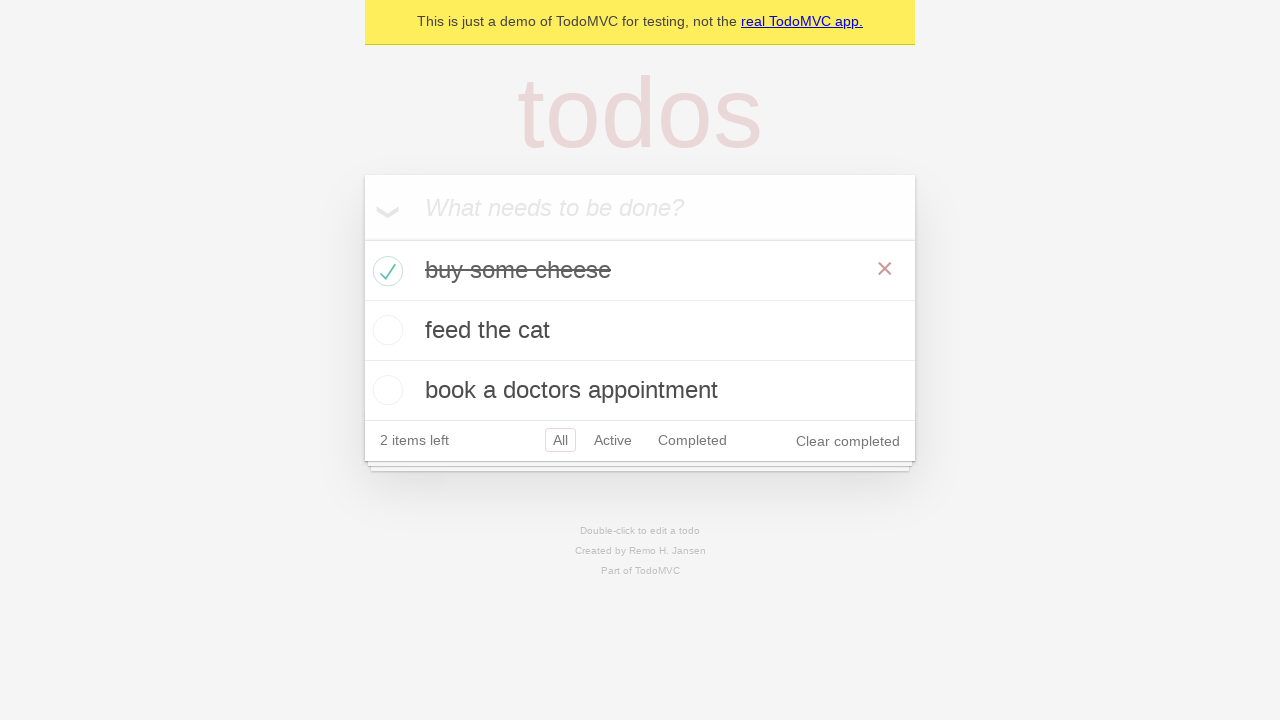

Clear completed button appeared after marking item complete
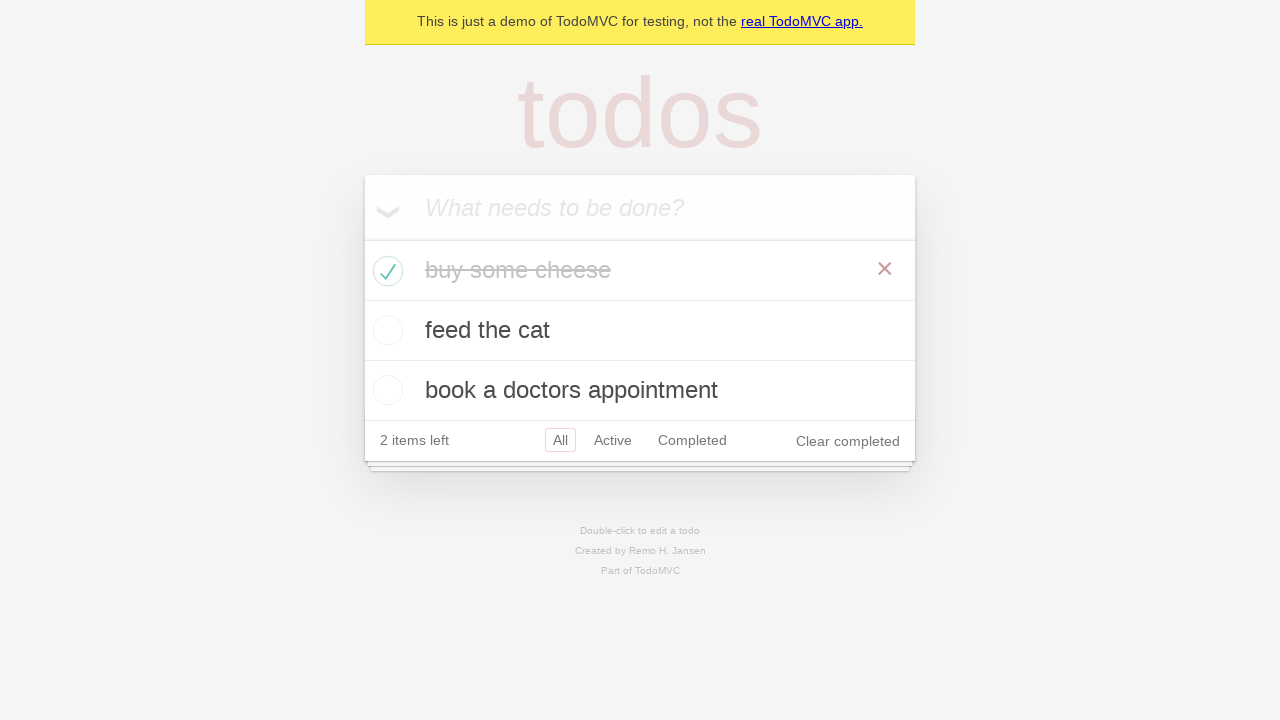

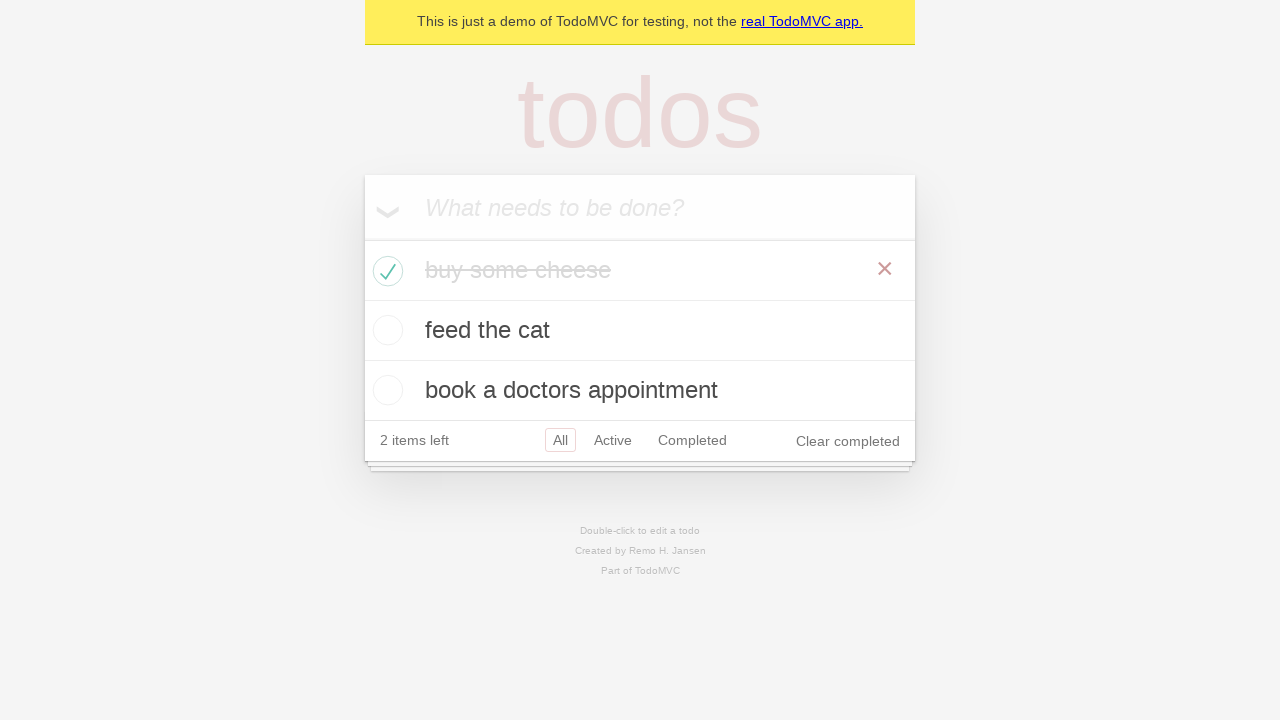